Tests dynamic loading functionality by clicking a start button and waiting for hidden content to appear on the page

Starting URL: https://the-internet.herokuapp.com/dynamic_loading/1

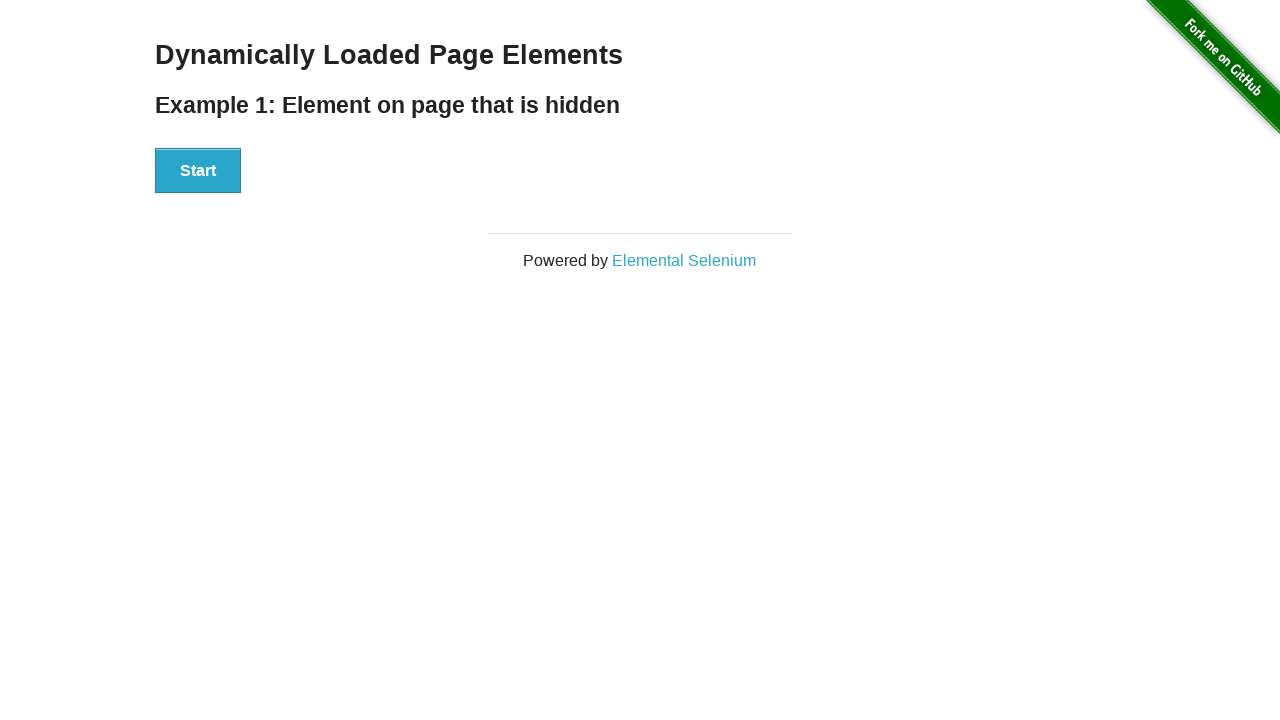

Clicked the start button to trigger dynamic loading at (198, 171) on div#start button
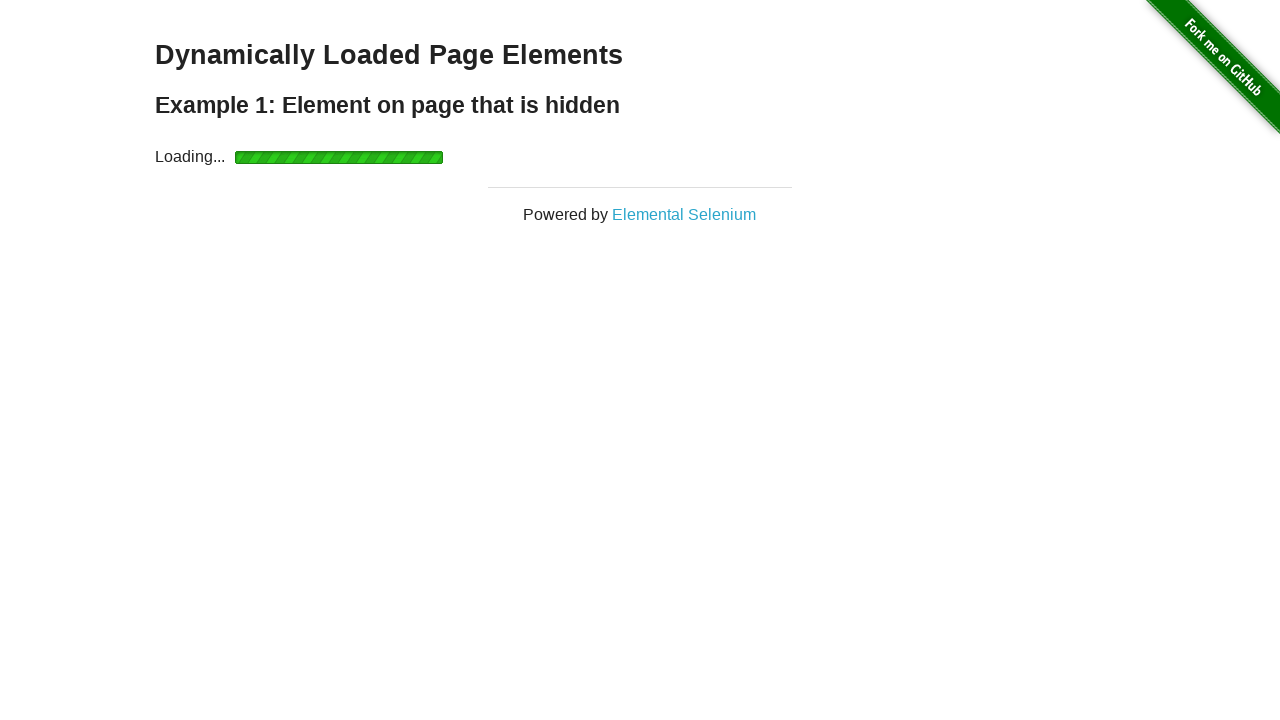

Waited for hidden content to appear and become visible
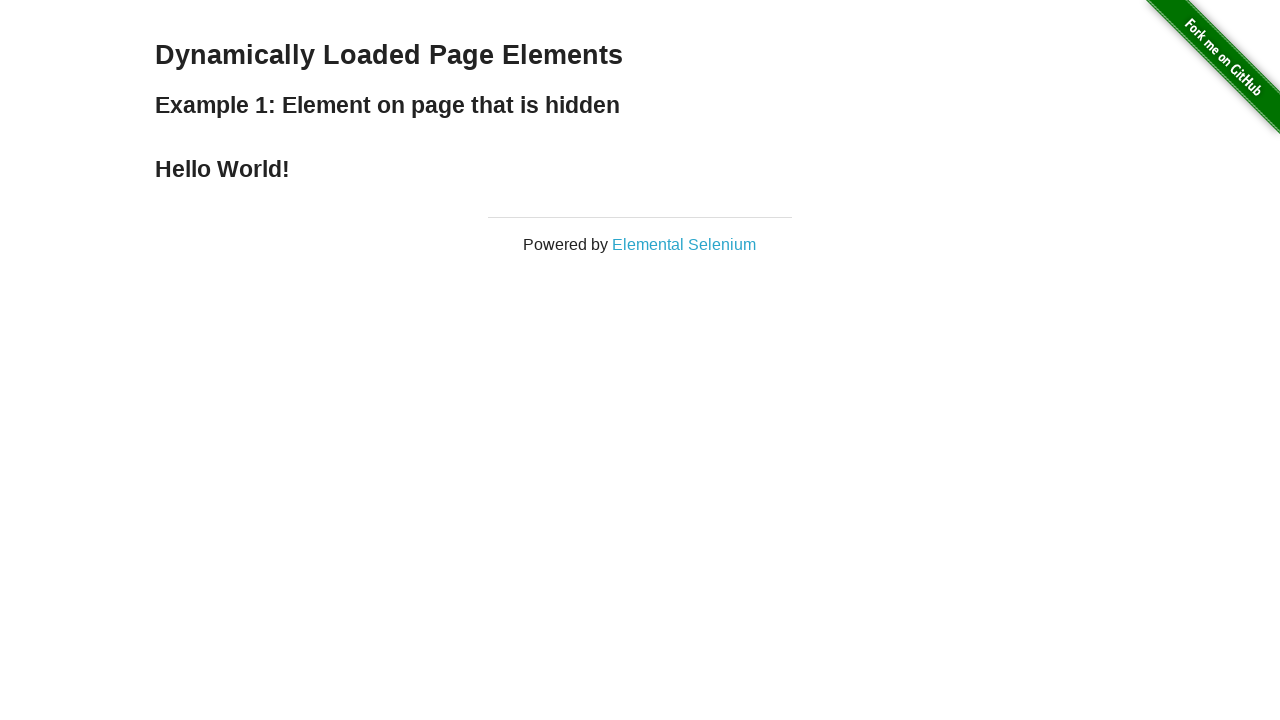

Verified that the finish heading element is displayed
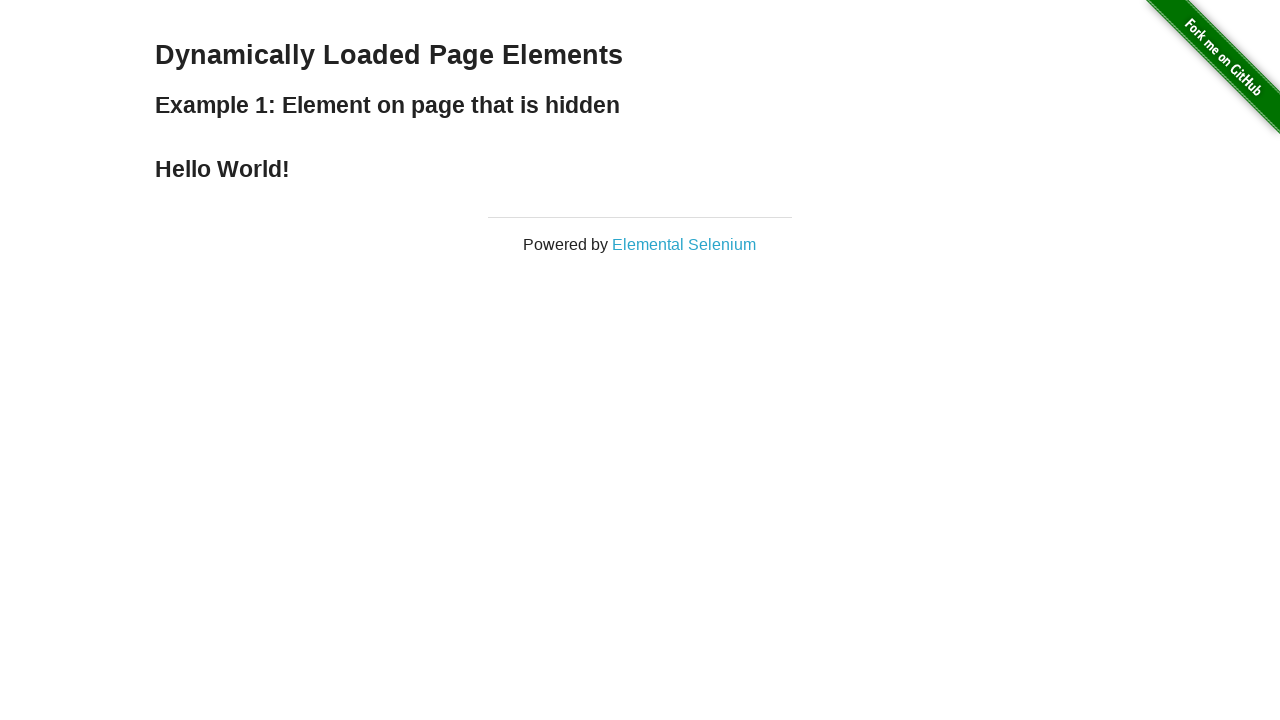

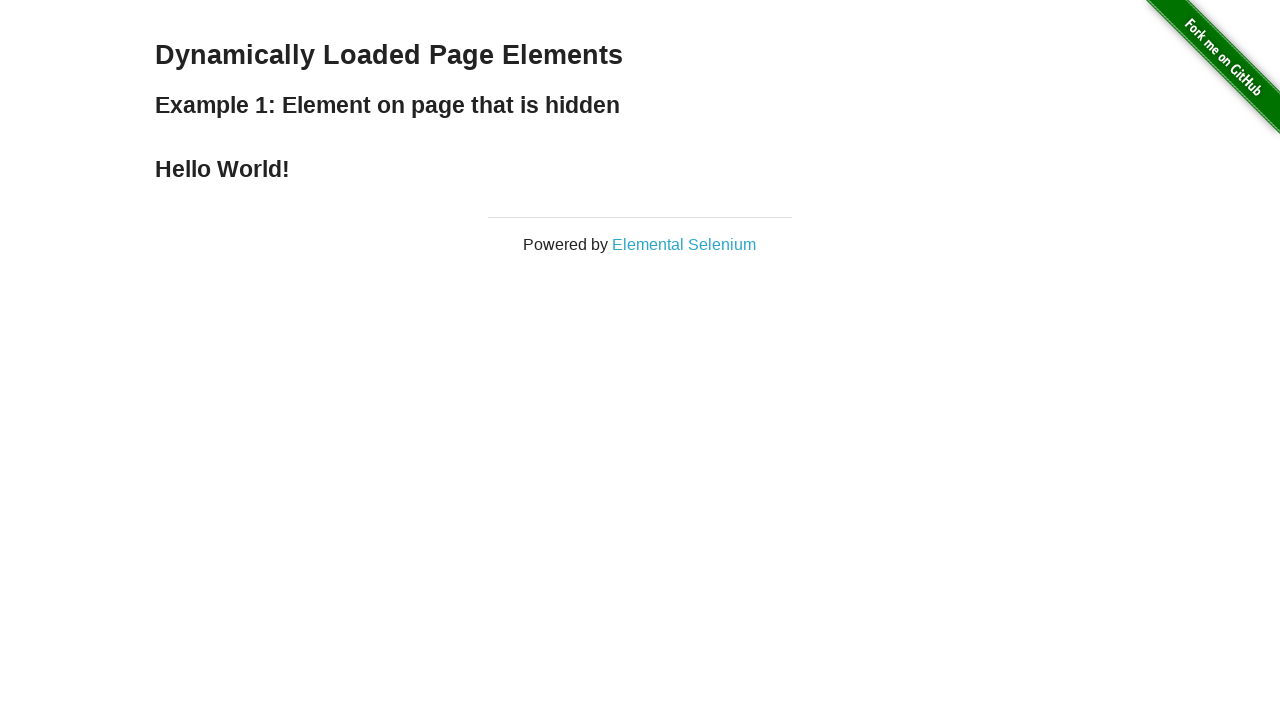